Verifies that the submit button has the correct value attribute of "Generate"

Starting URL: http://angel.net/~nic/passwd.sha1.1a.html

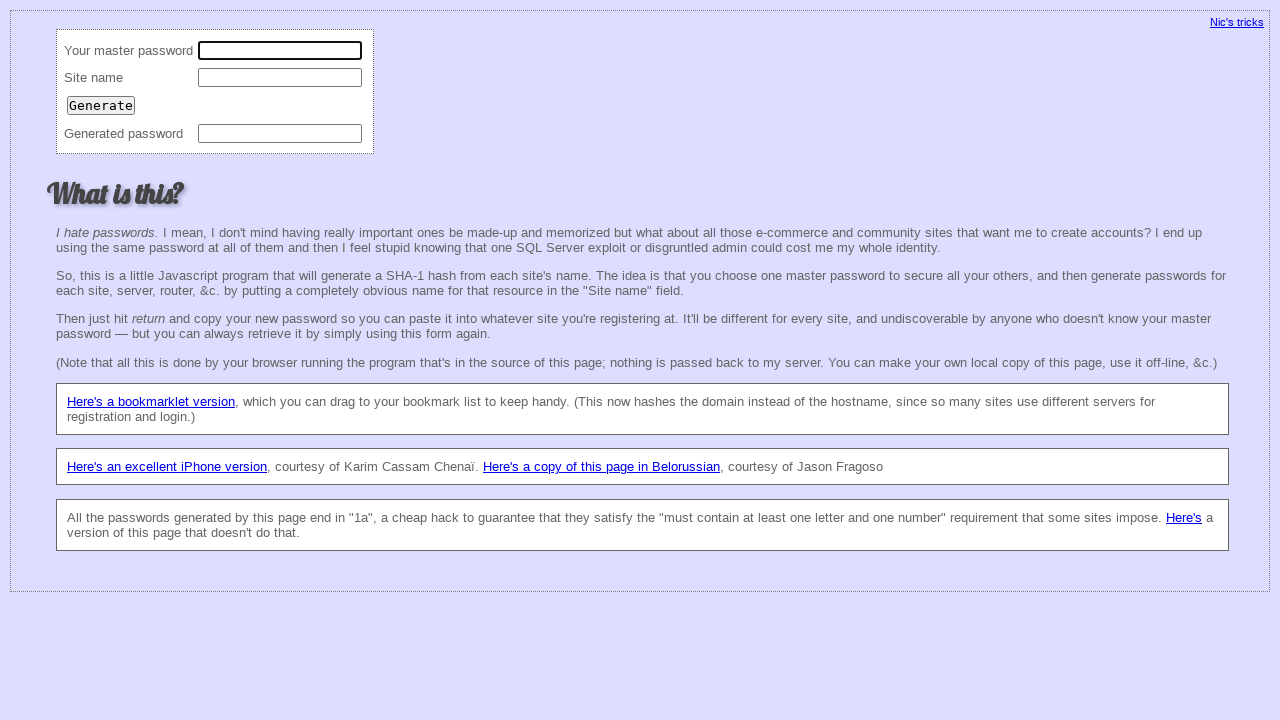

Navigated to passwd.sha1.1a.html page
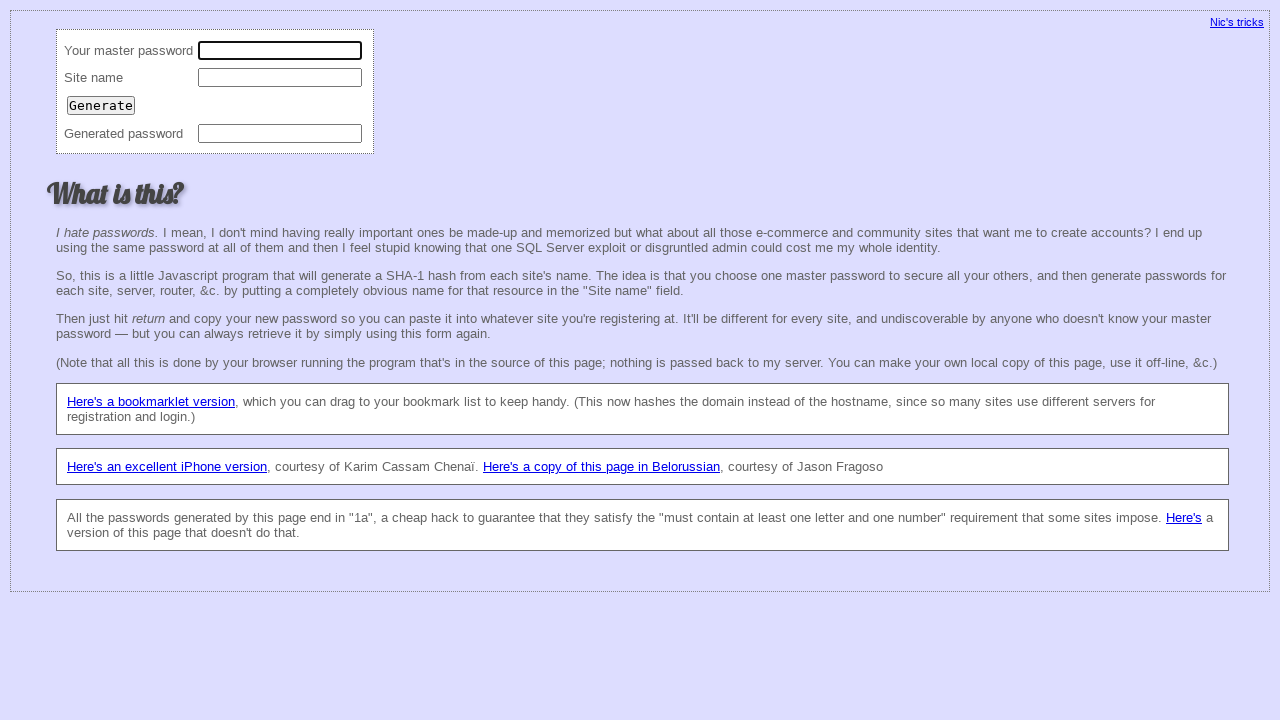

Located the submit button element
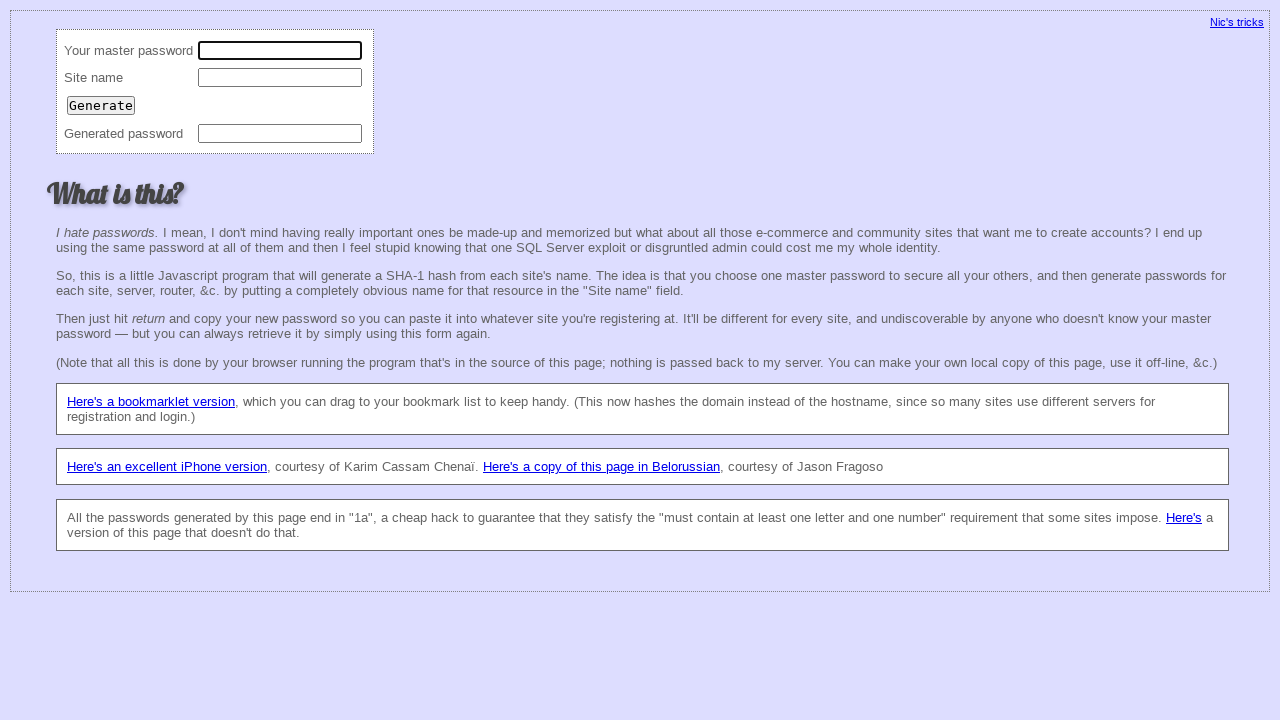

Retrieved submit button value attribute: 'Generate'
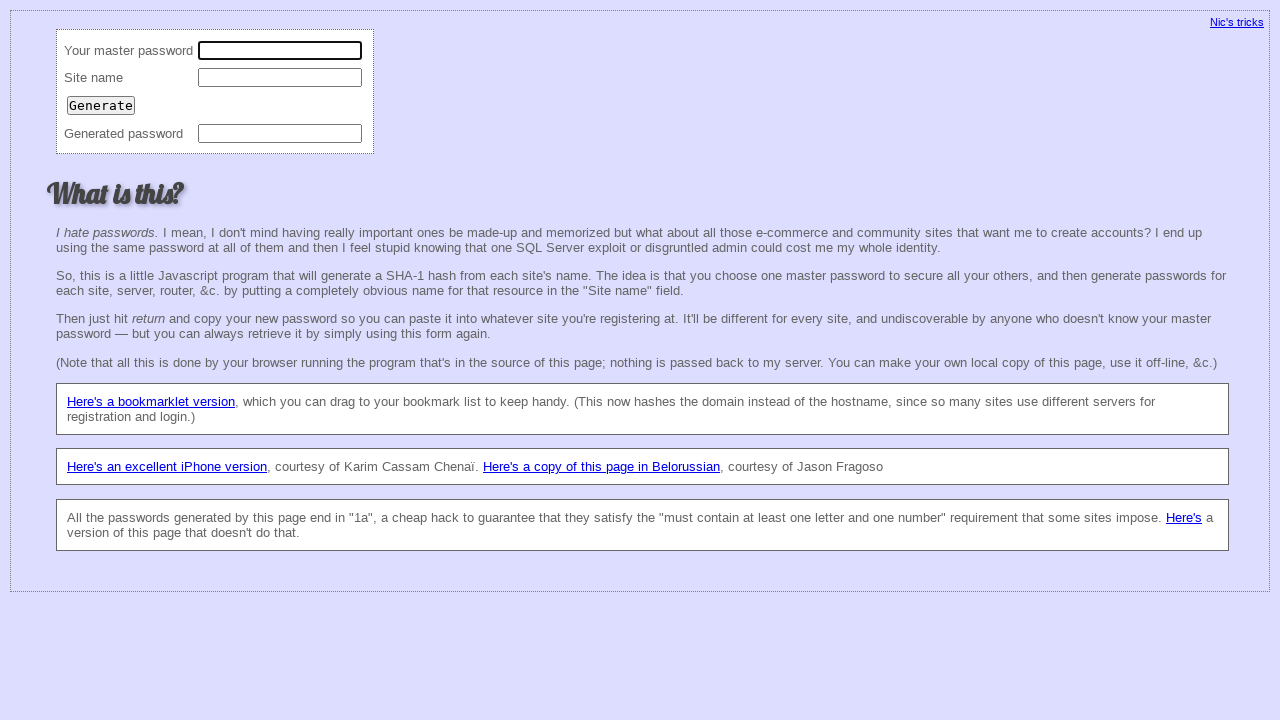

Verified that submit button value attribute equals 'Generate'
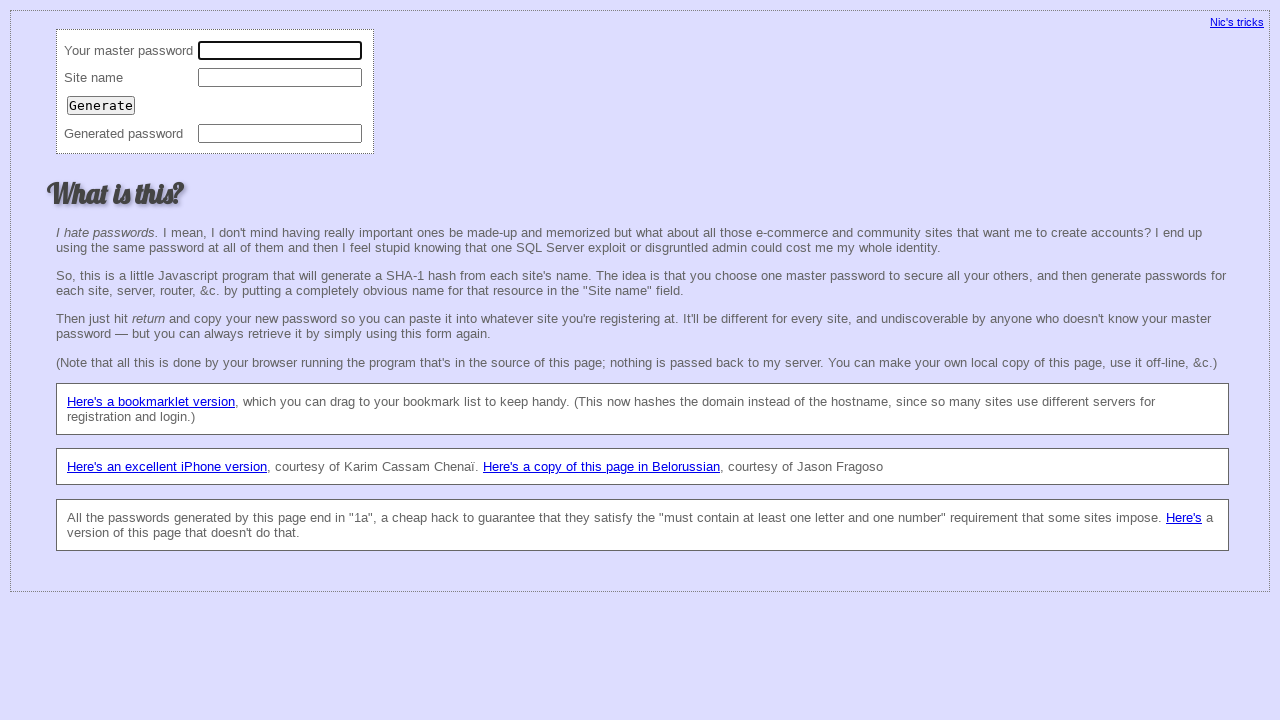

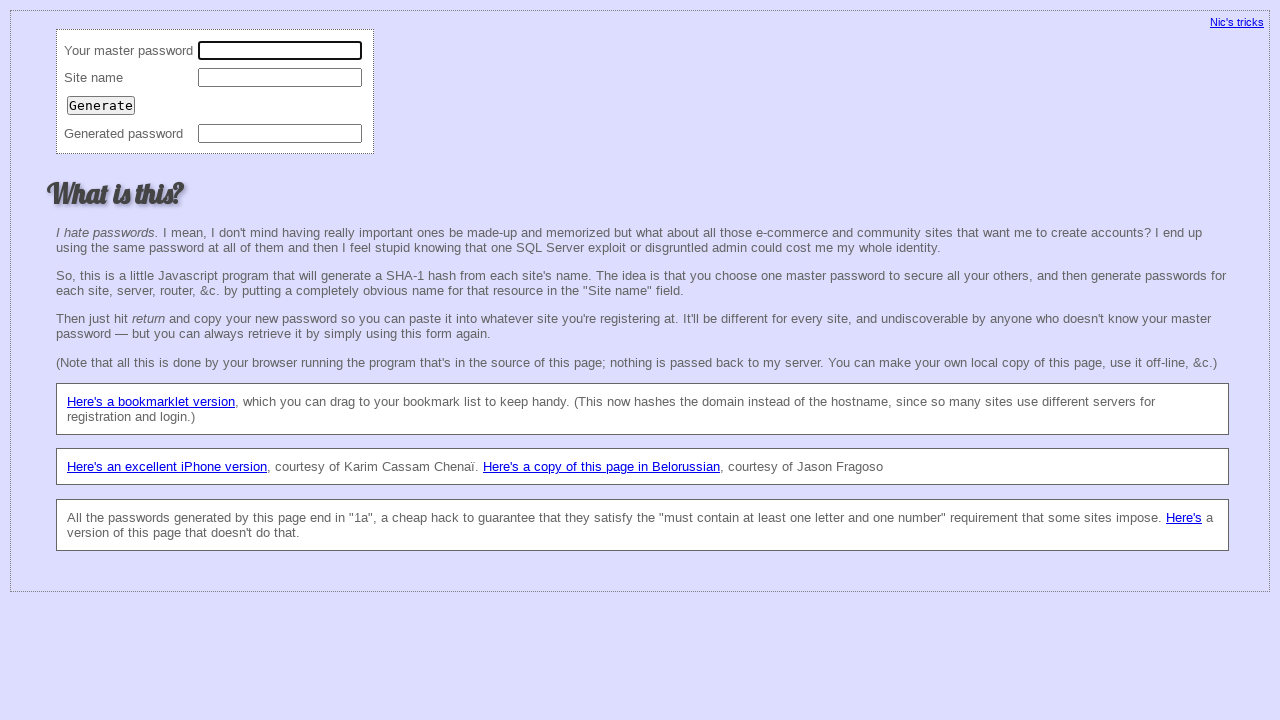